Tests various link interactions on a practice page including clicking links by text, navigating back, checking link attributes, verifying broken links by page title, and counting links on the page.

Starting URL: https://www.leafground.com/link.xhtml

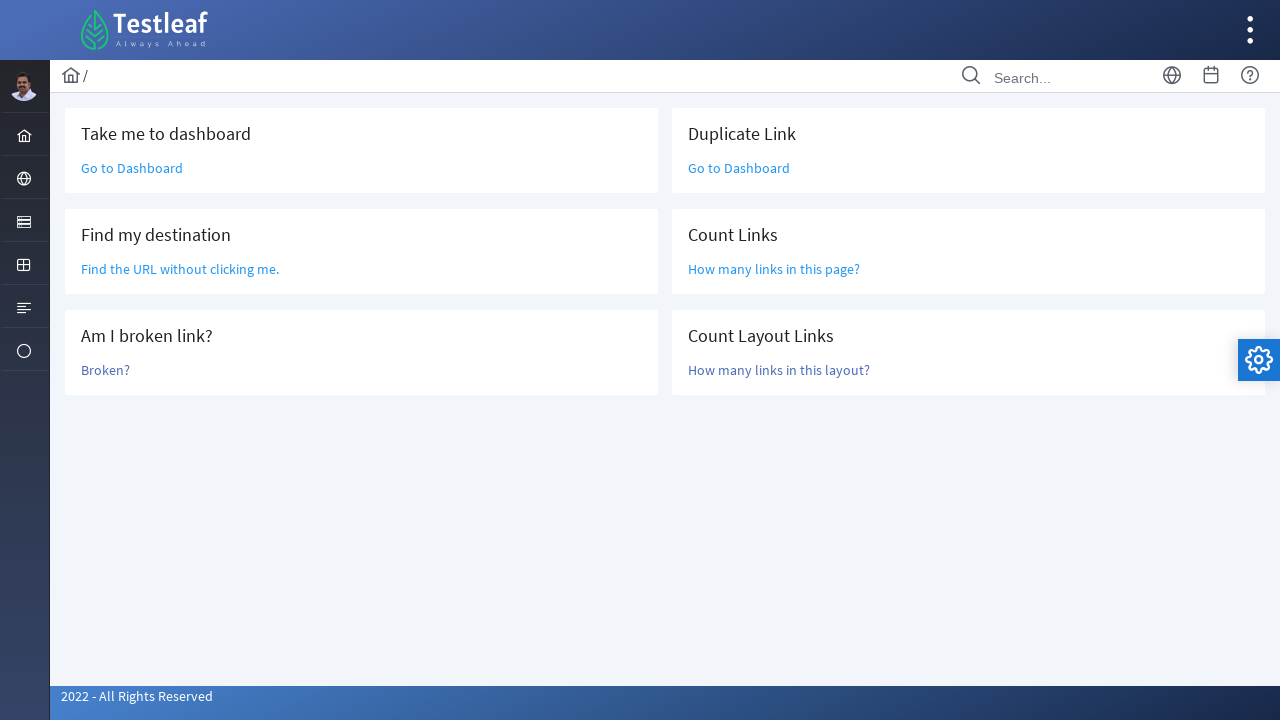

Clicked 'Go to Dashboard' link at (132, 168) on a:text('Go to Dashboard')
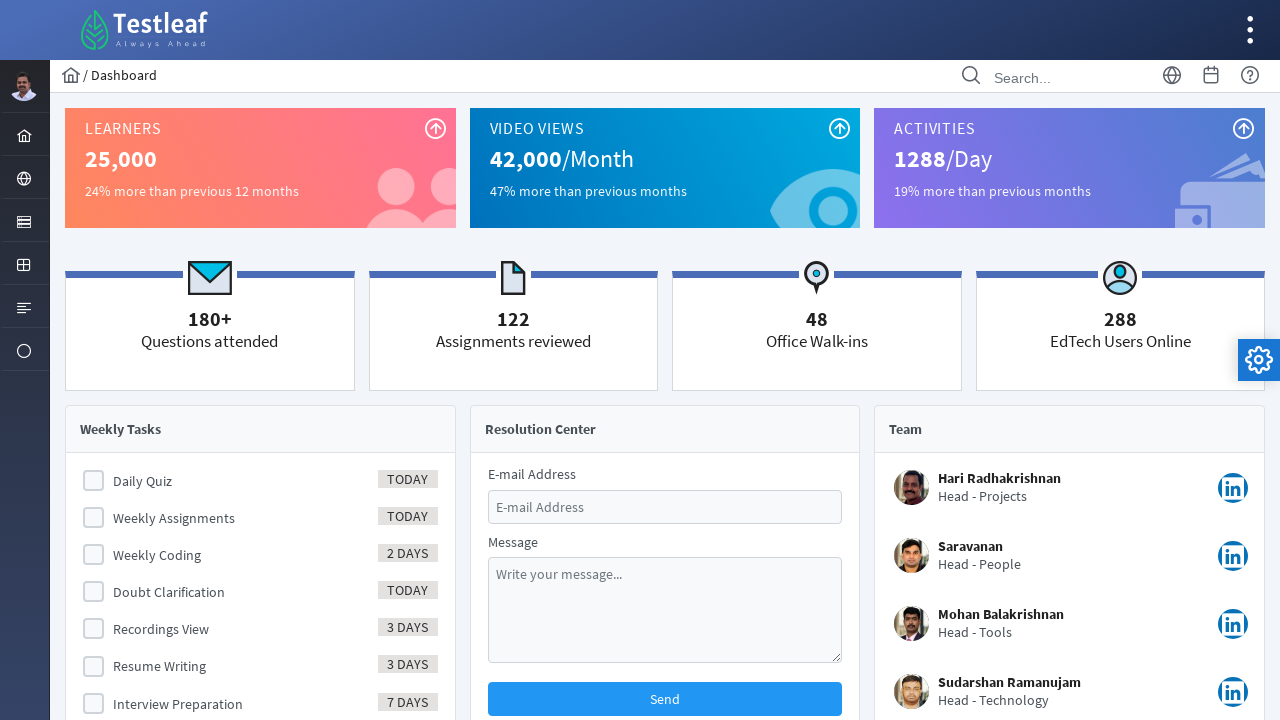

Navigated back from Dashboard
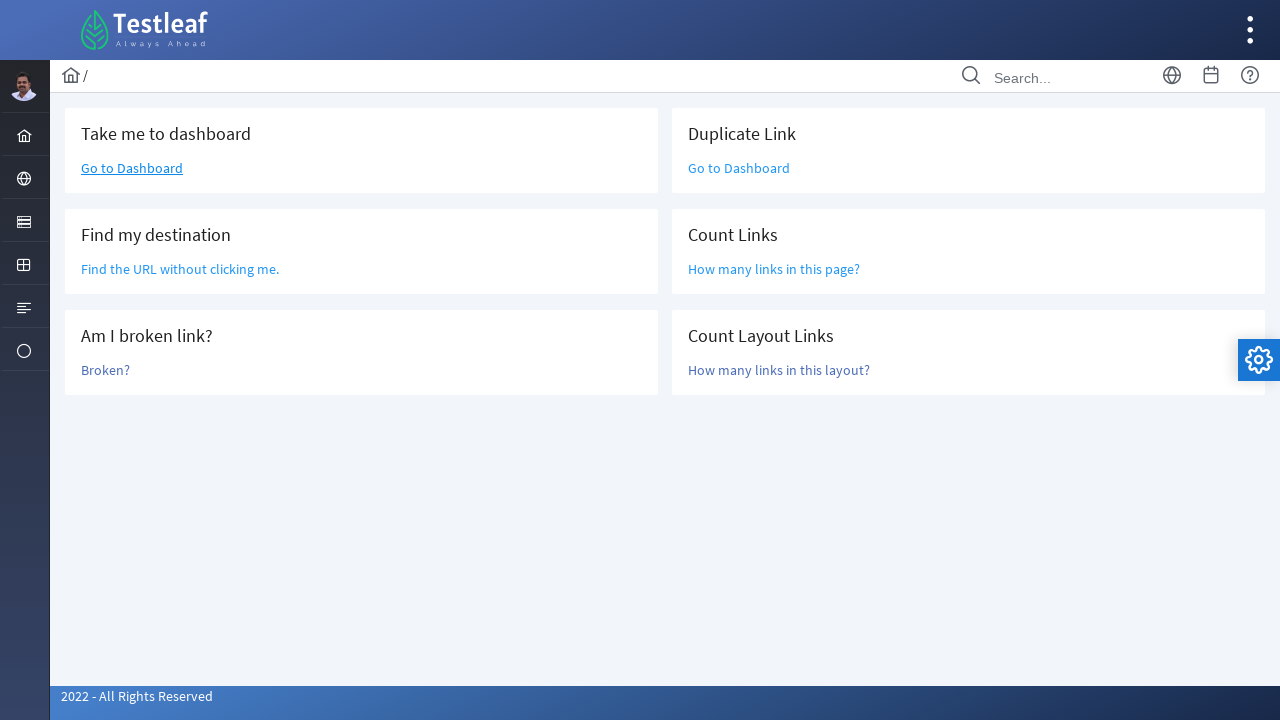

Located 'Find the URL' link
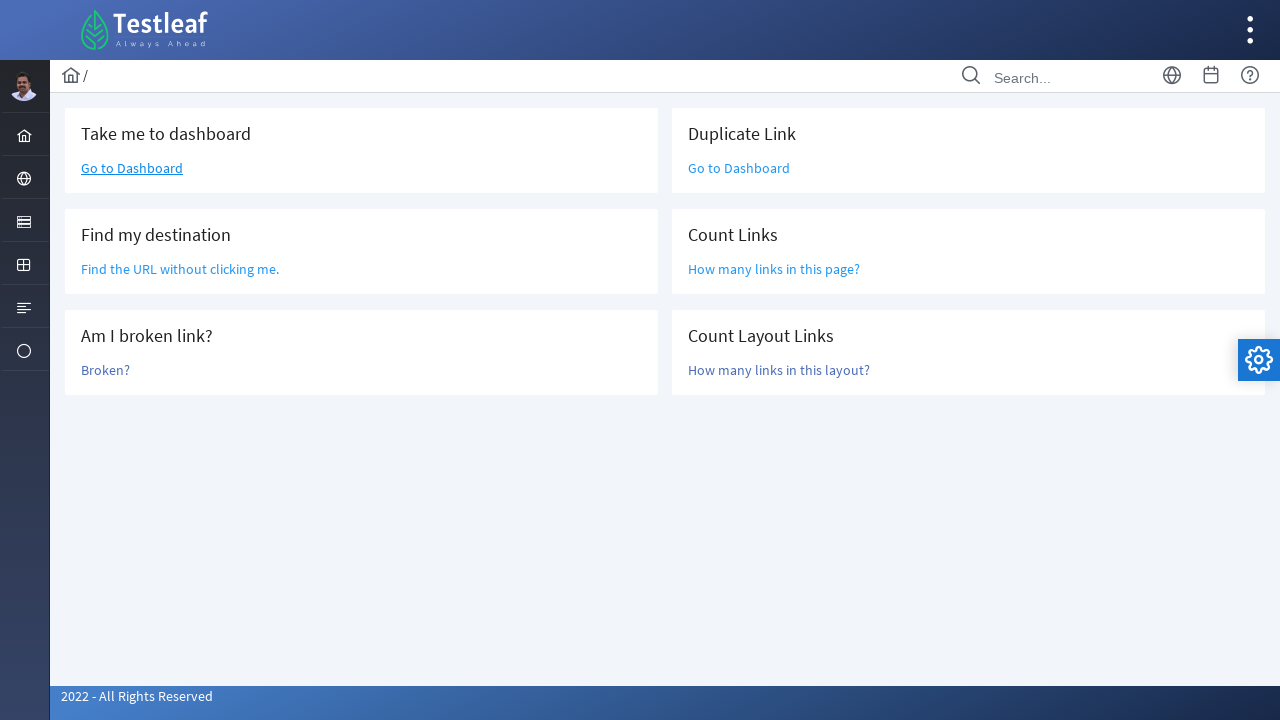

Retrieved href attribute from link: /grid.xhtml
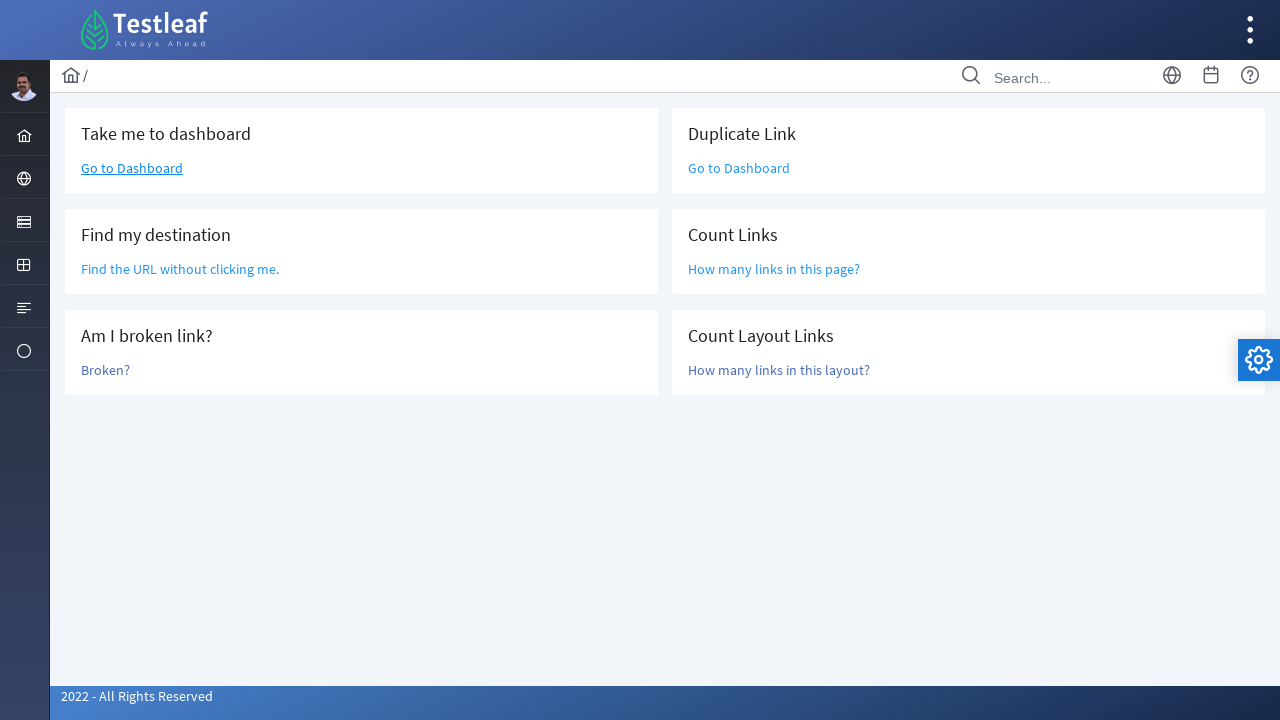

Clicked 'Broken?' link to test for broken link at (106, 370) on a:text('Broken?')
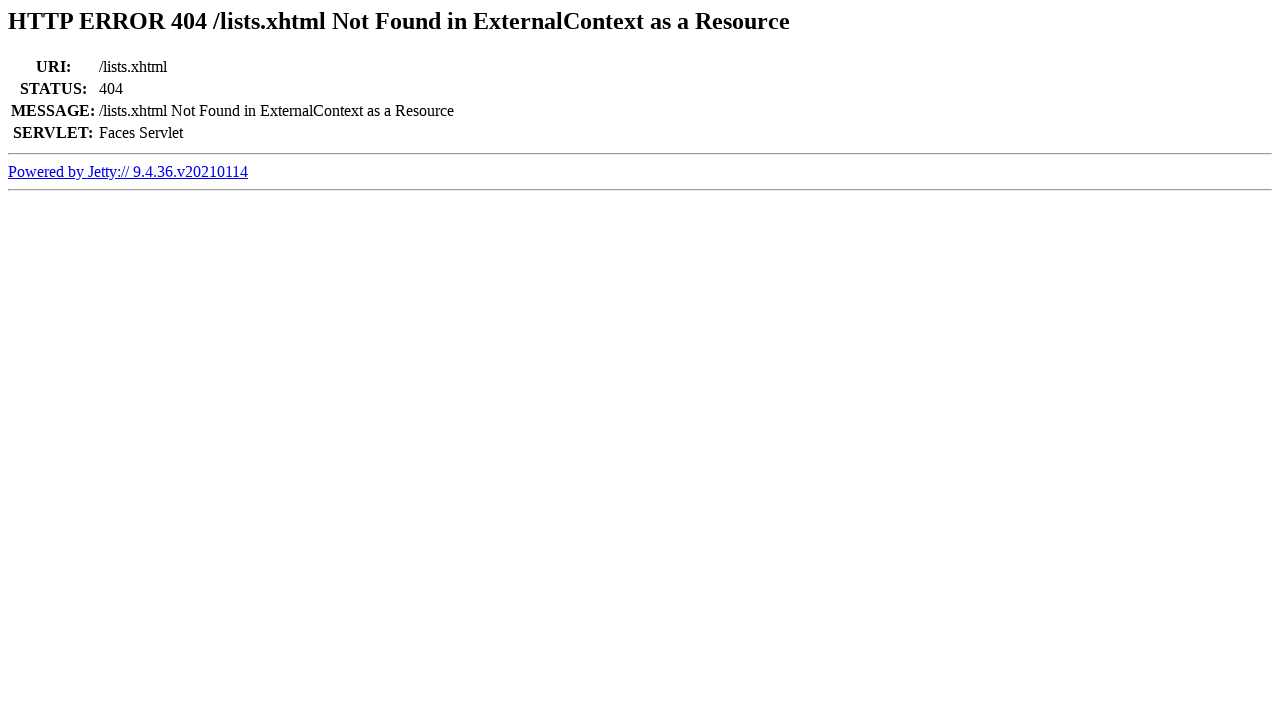

Retrieved page title: Error 404 /lists.xhtml Not Found in ExternalContext as a Resource
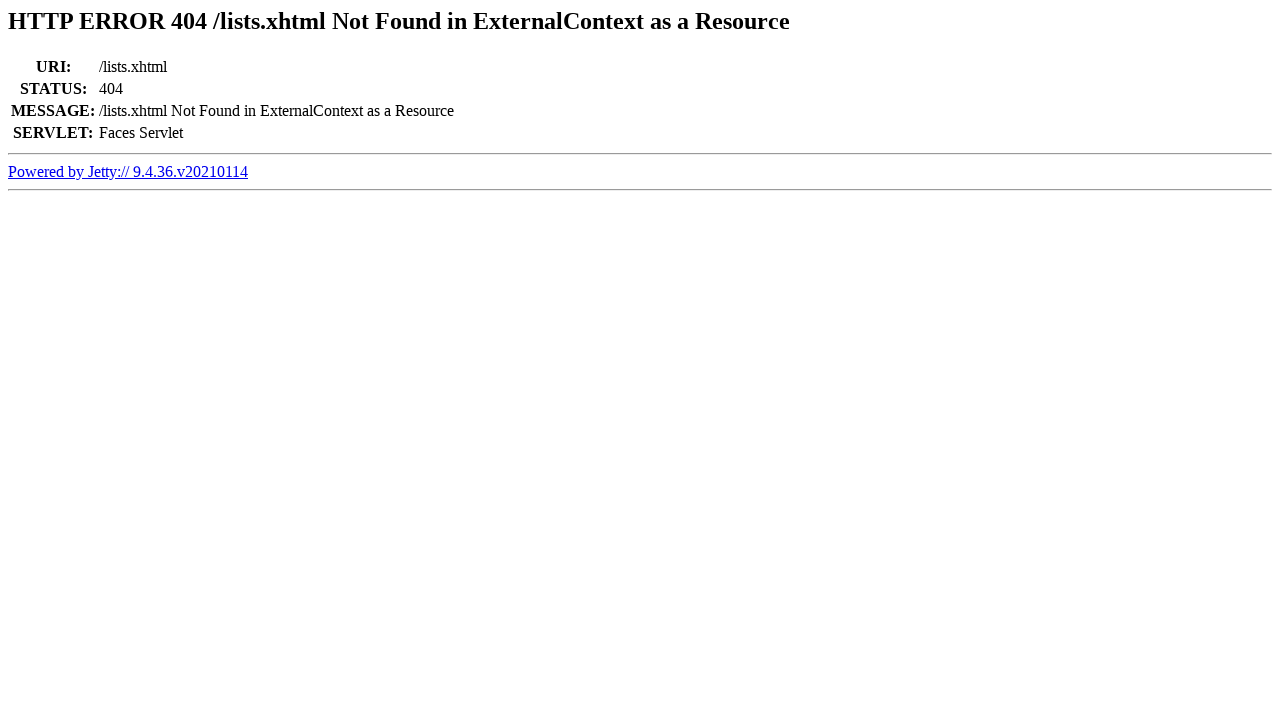

Navigated back from broken link test
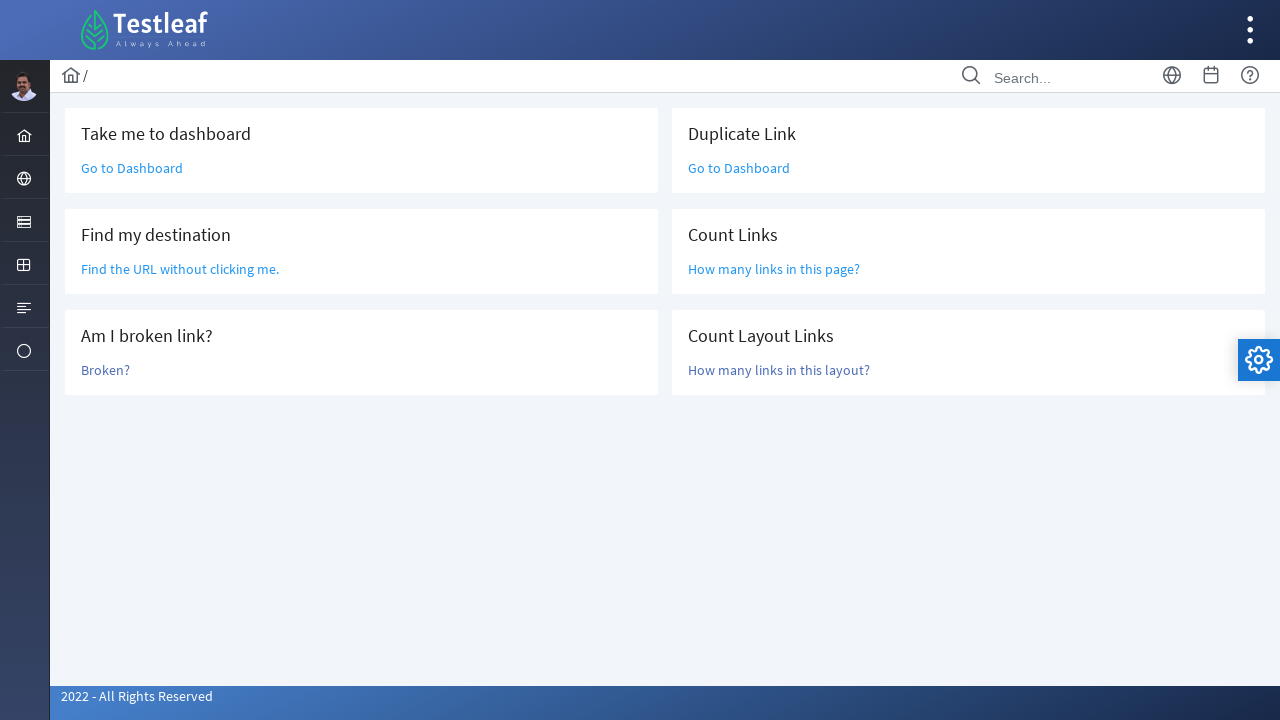

Clicked second 'Go to Dashboard' link at (132, 168) on a:text('Go to Dashboard')
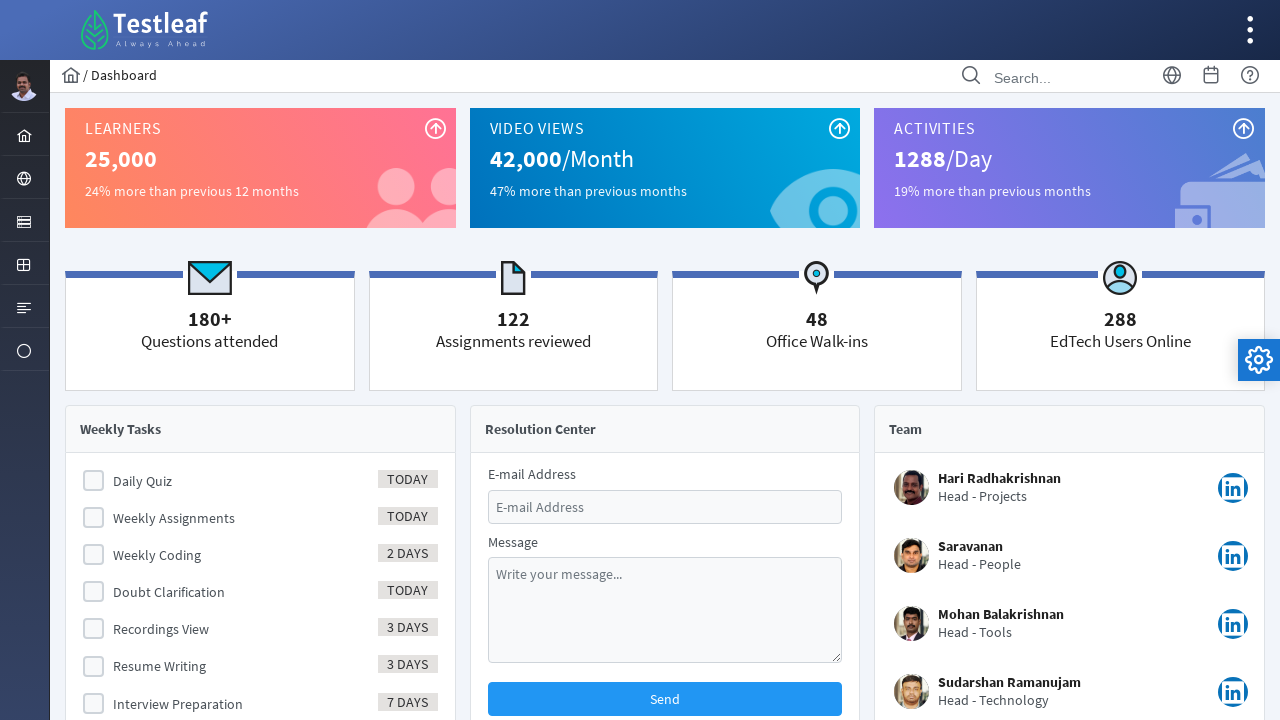

Navigated back from second Dashboard visit
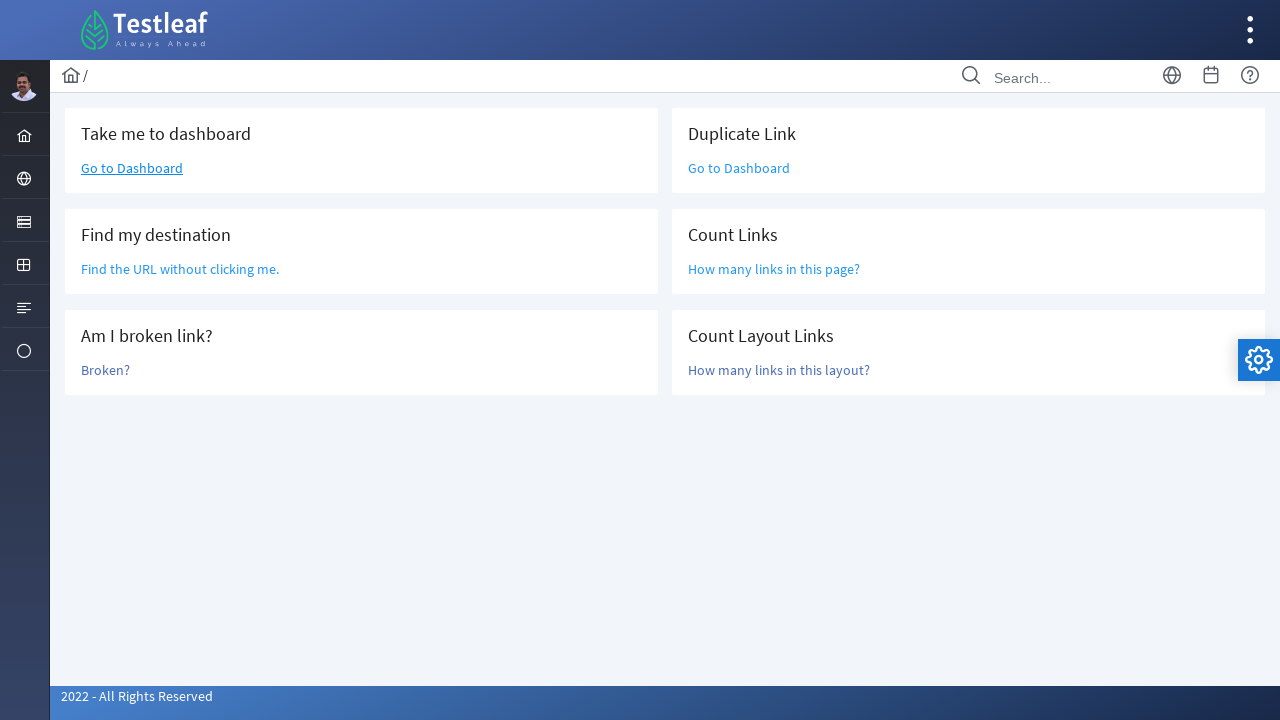

Waited for layout main content to load
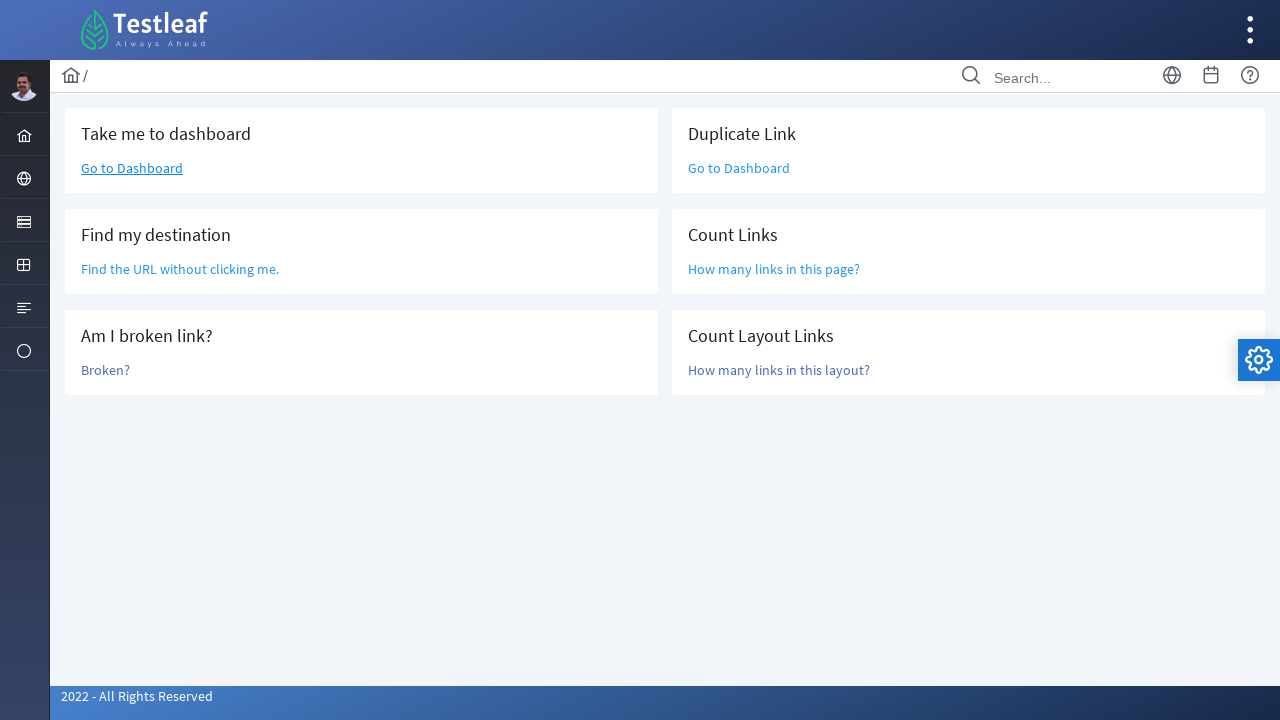

Located all links on page
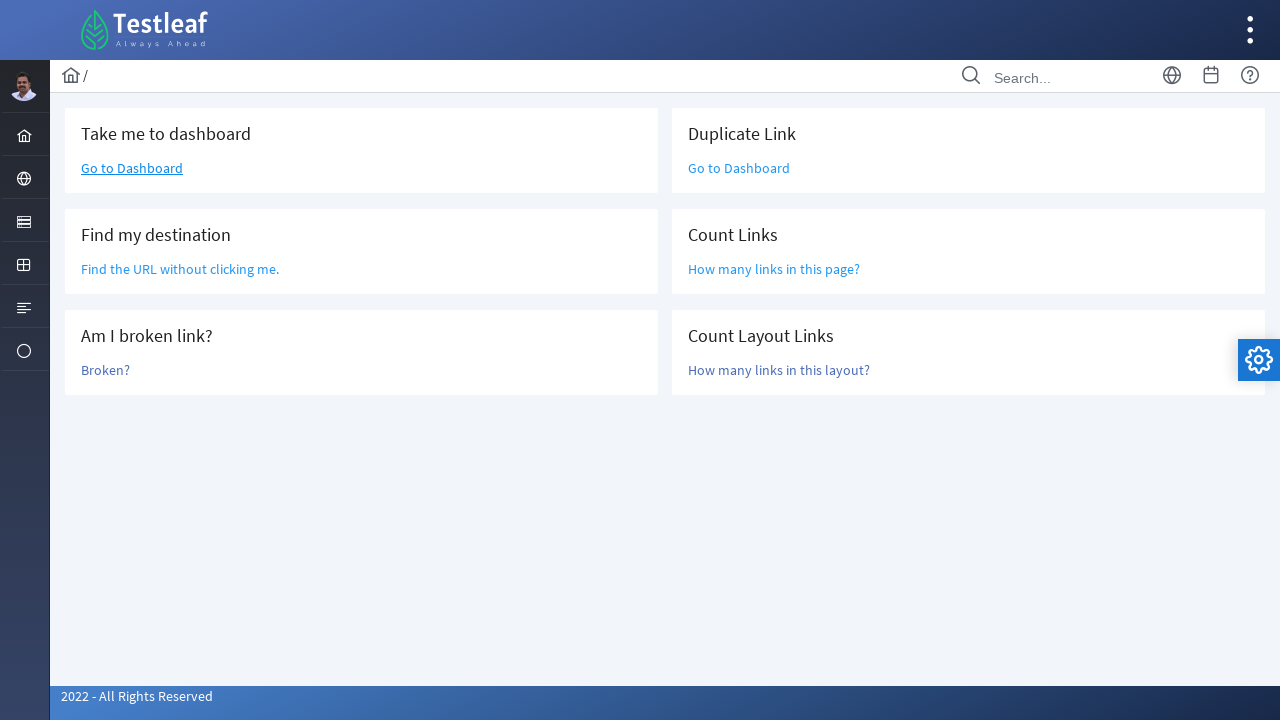

Total link count on page: 47
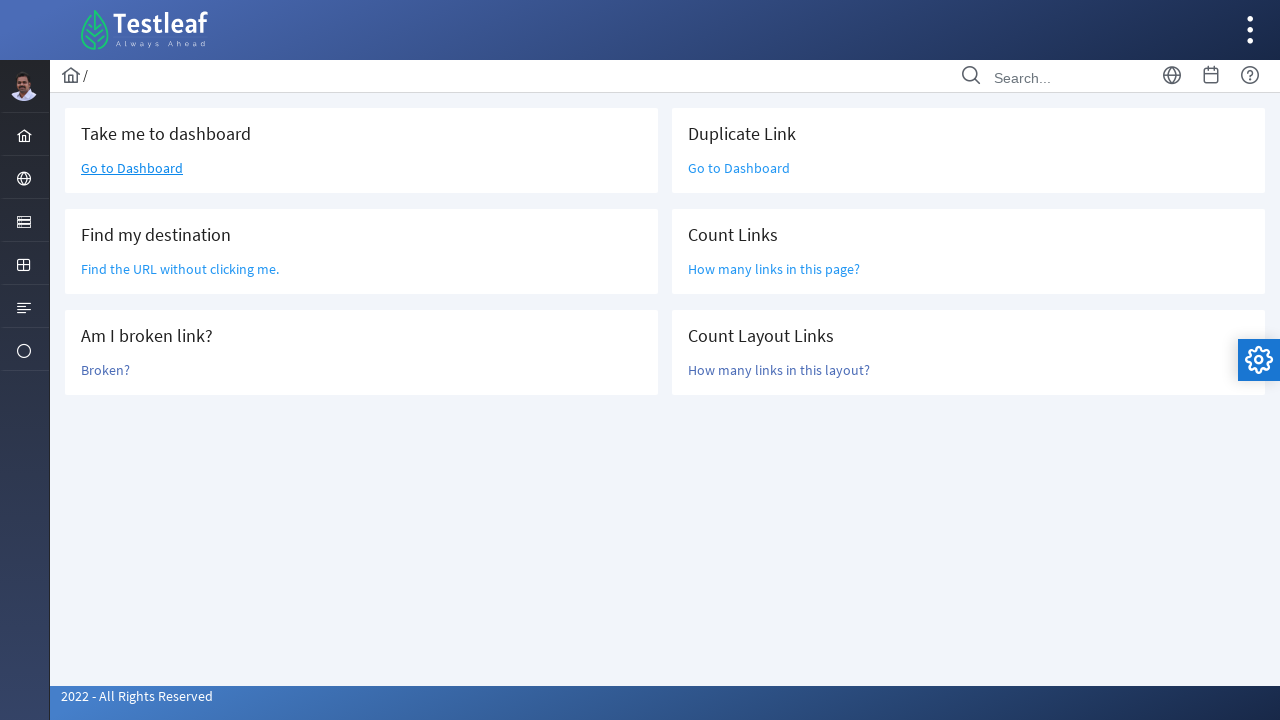

Located links within layout main content
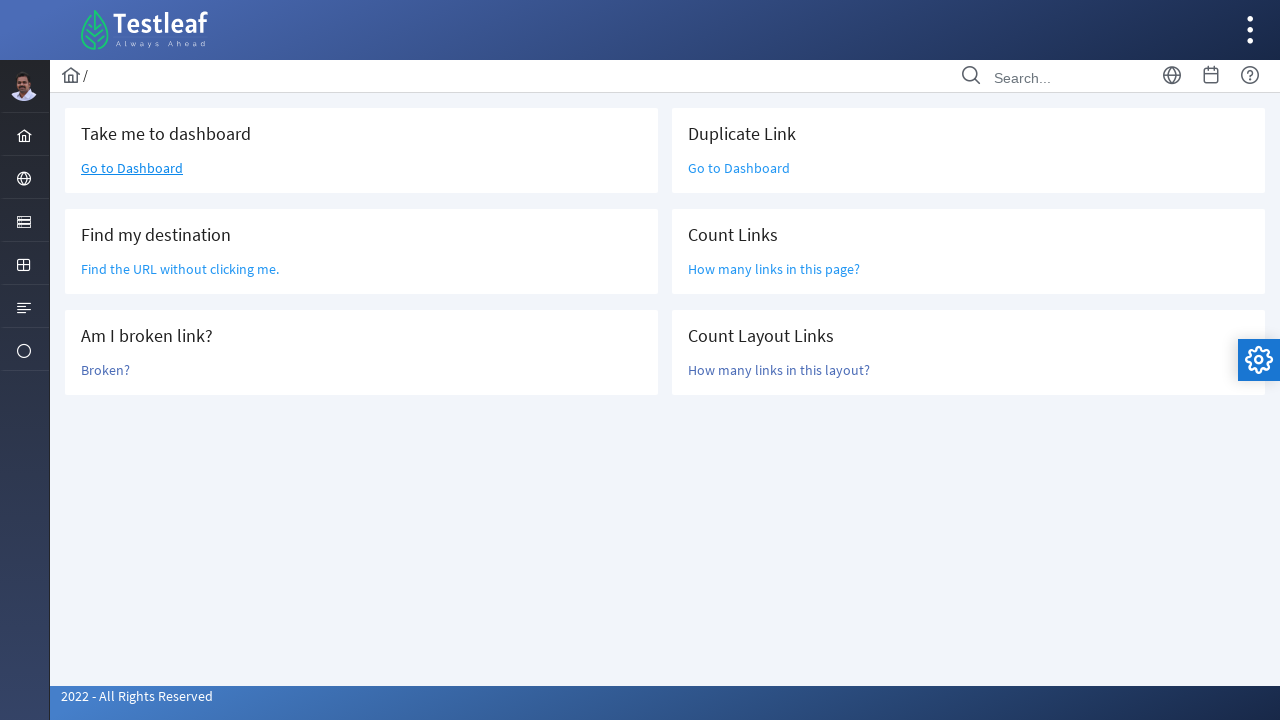

Link count within layout main content: 6
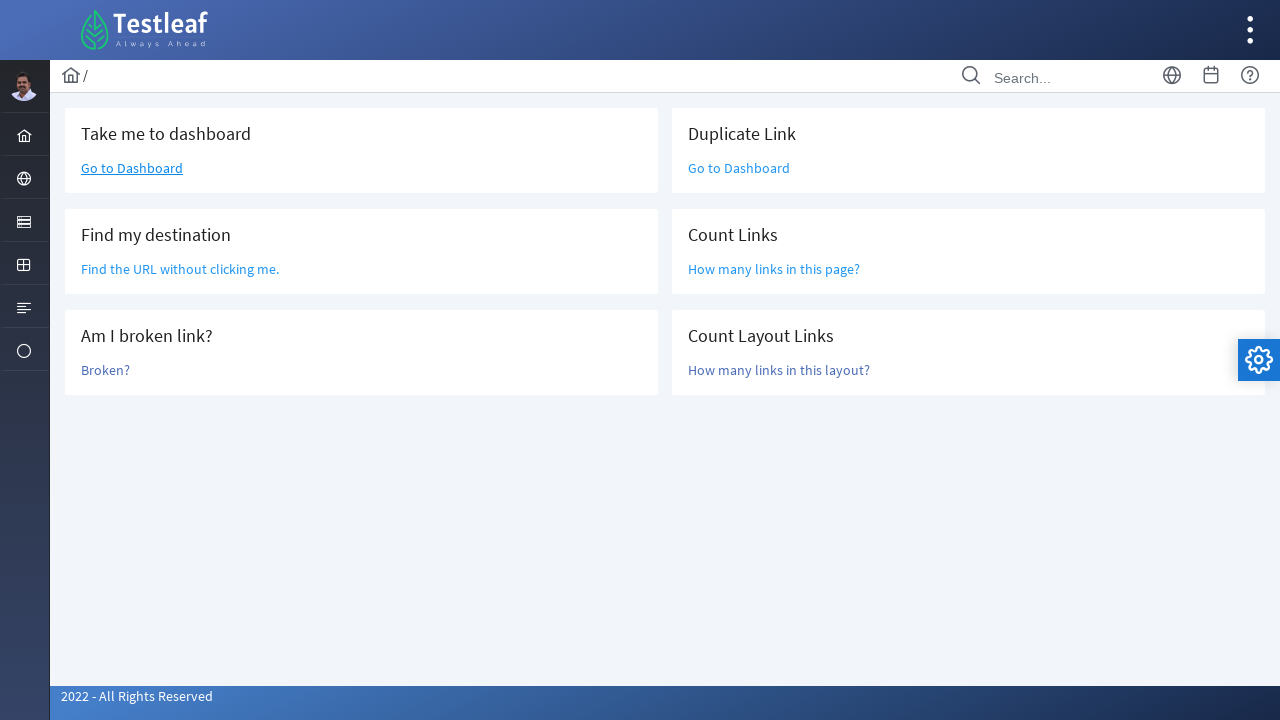

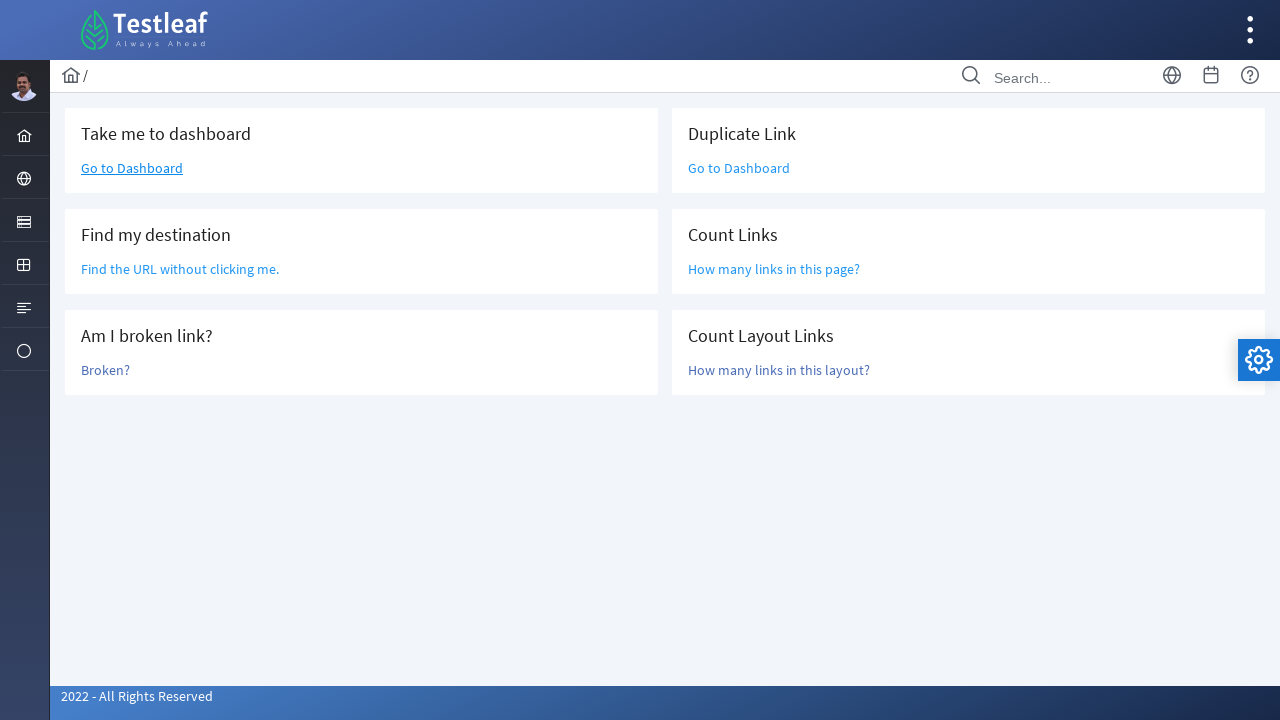